Tests opening a new window by clicking the window button and verifying the background color of the new window.

Starting URL: https://demoqa.com/browser-windows

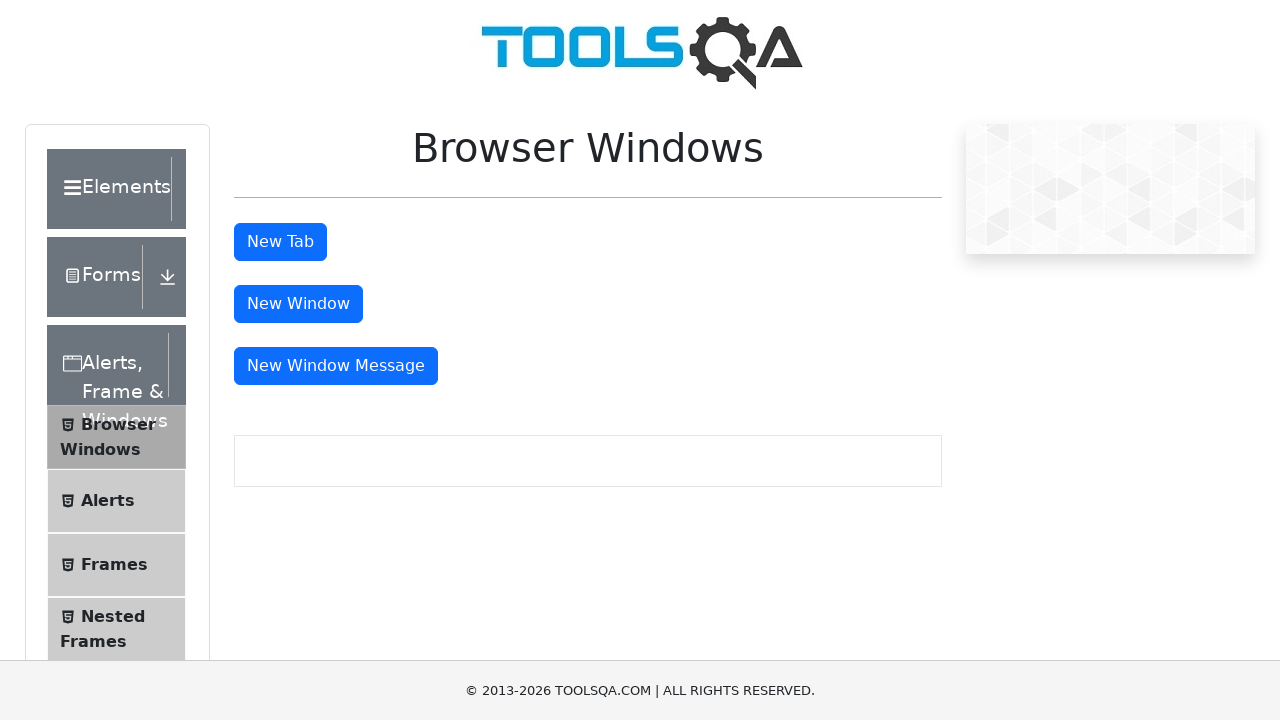

Clicked window button to open new window at (298, 304) on #windowButton
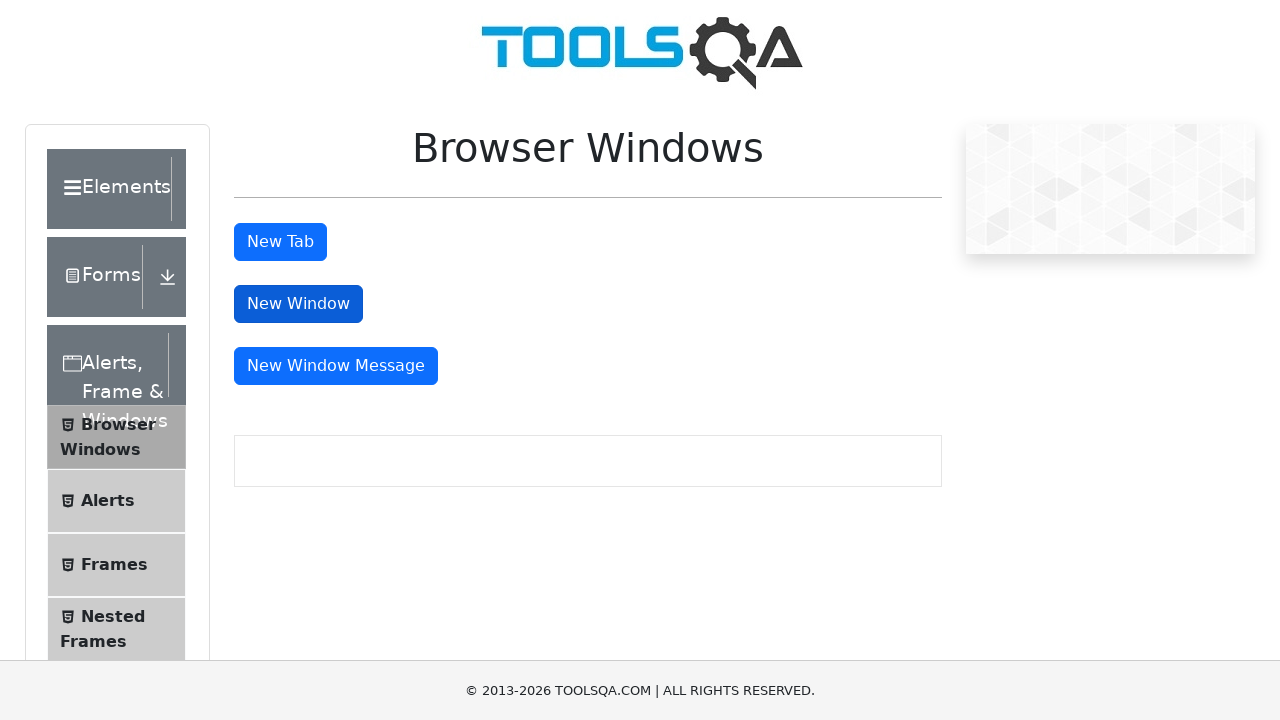

New window opened and page object captured
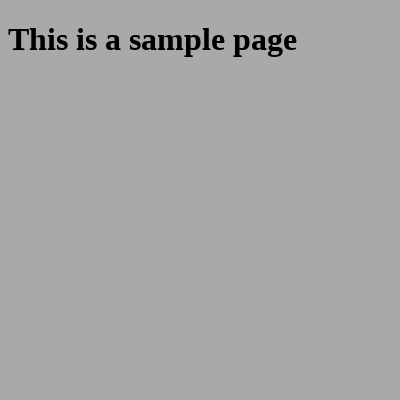

Body element loaded in new window
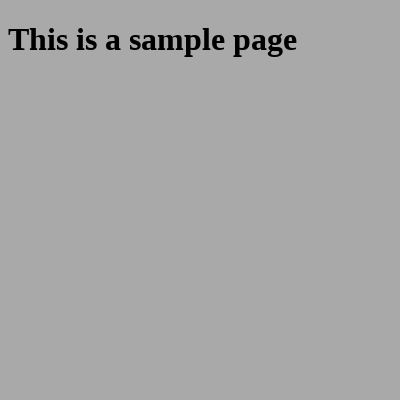

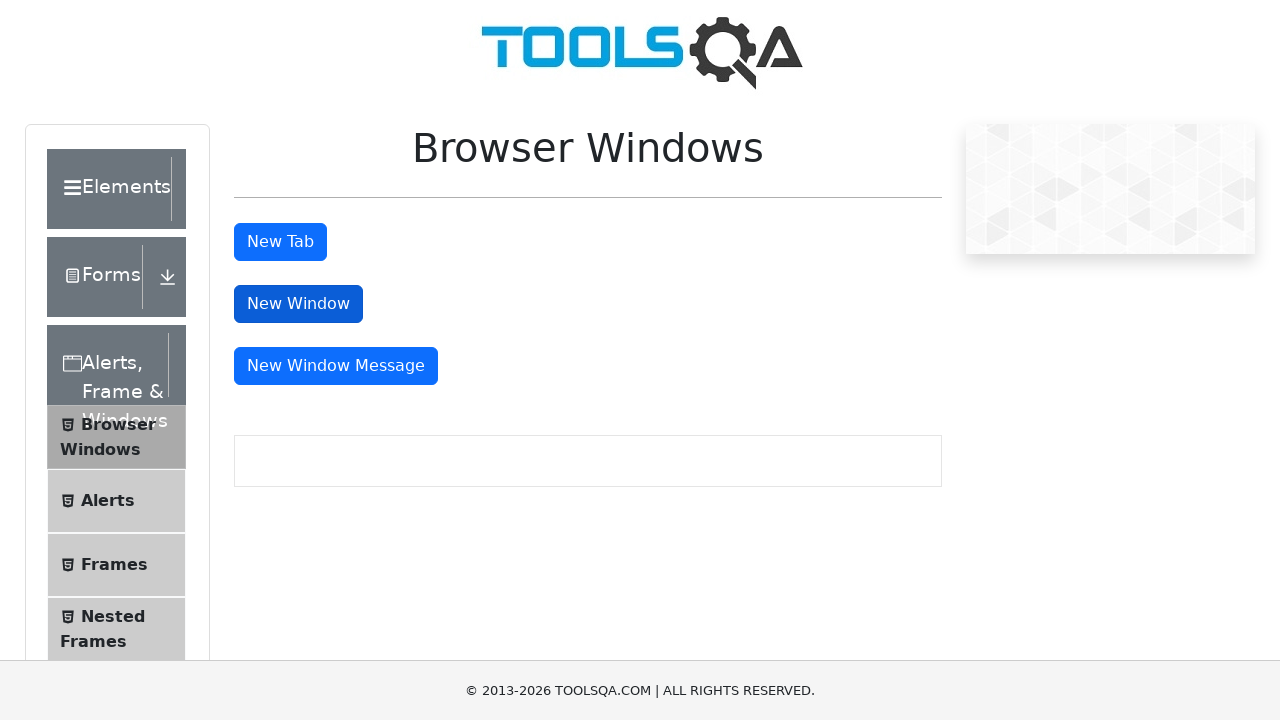